Tests JavaScript prompt alert functionality by clicking a button to trigger a prompt, entering text into the alert, and accepting it.

Starting URL: https://the-internet.herokuapp.com/javascript_alerts

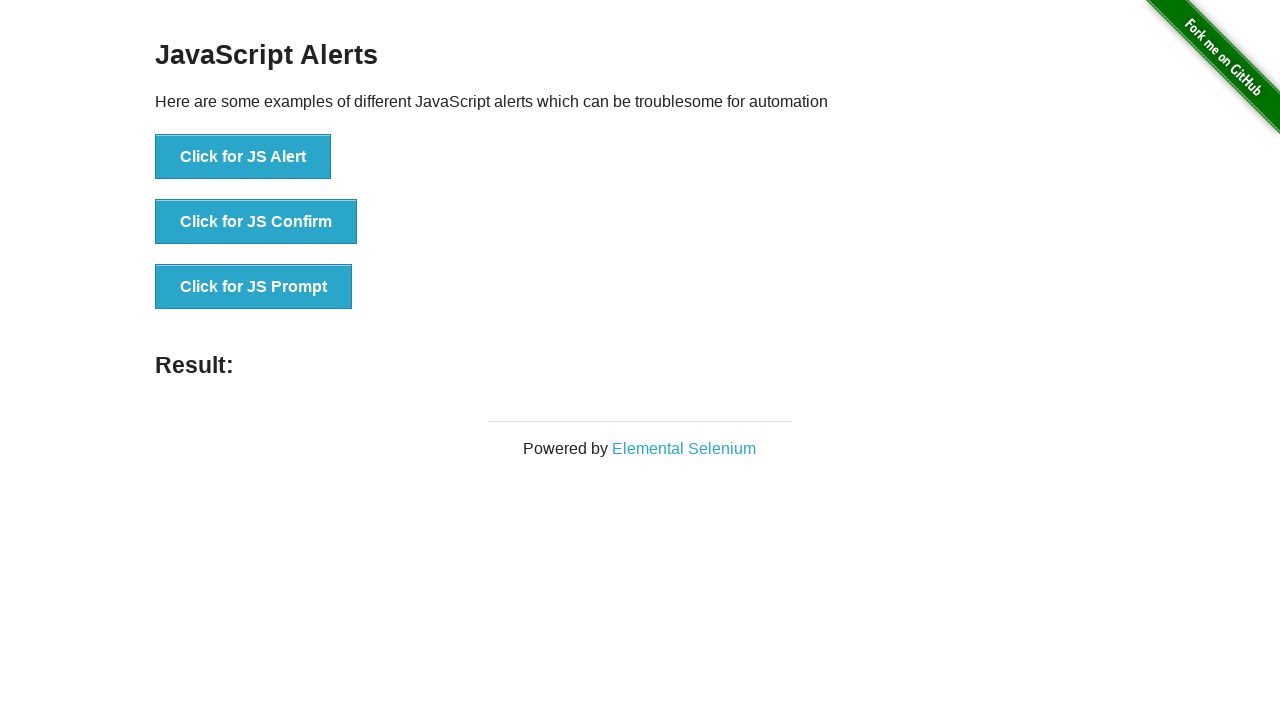

Clicked button to trigger JavaScript prompt at (254, 287) on xpath=//button[text()='Click for JS Prompt']
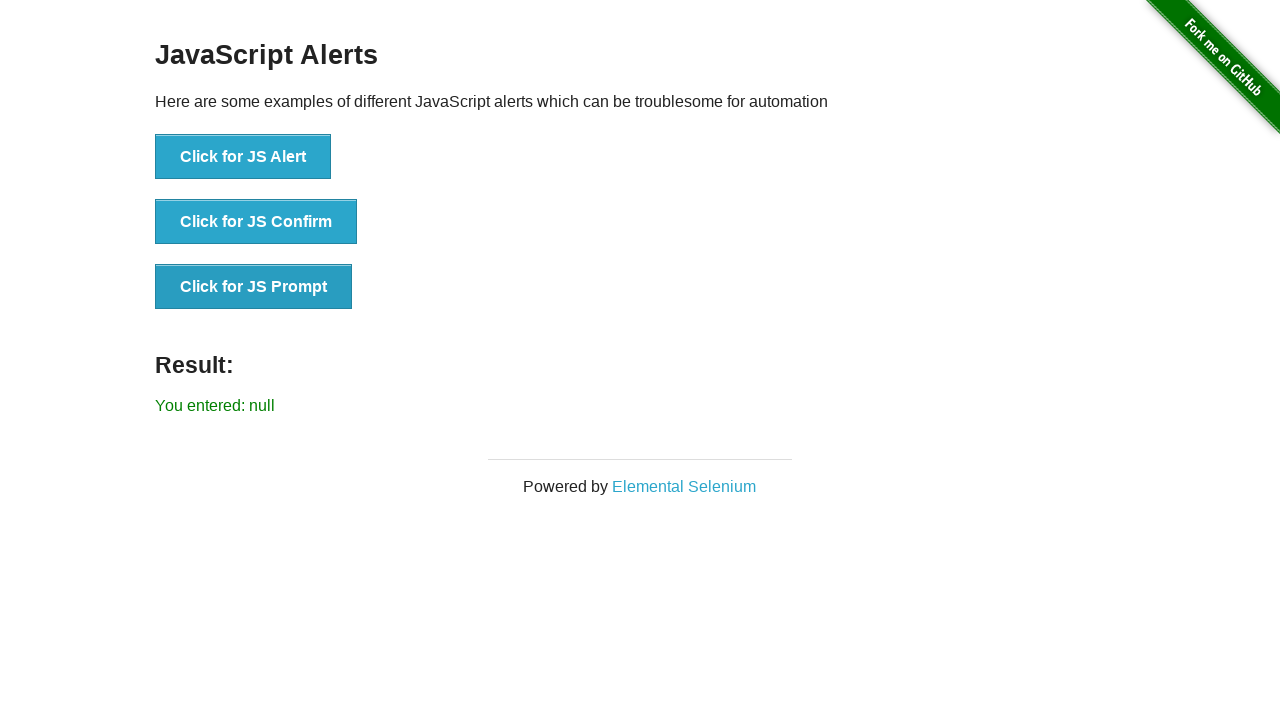

Set up dialog event handler
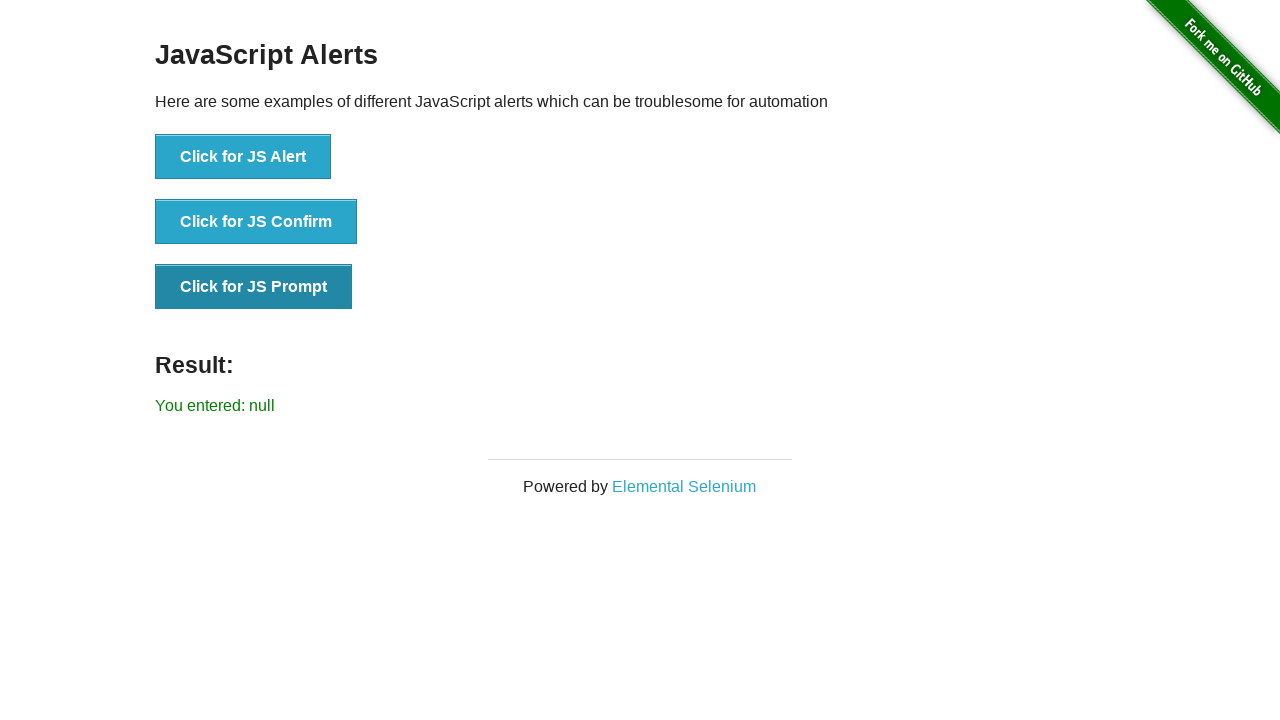

Reloaded page to reset state
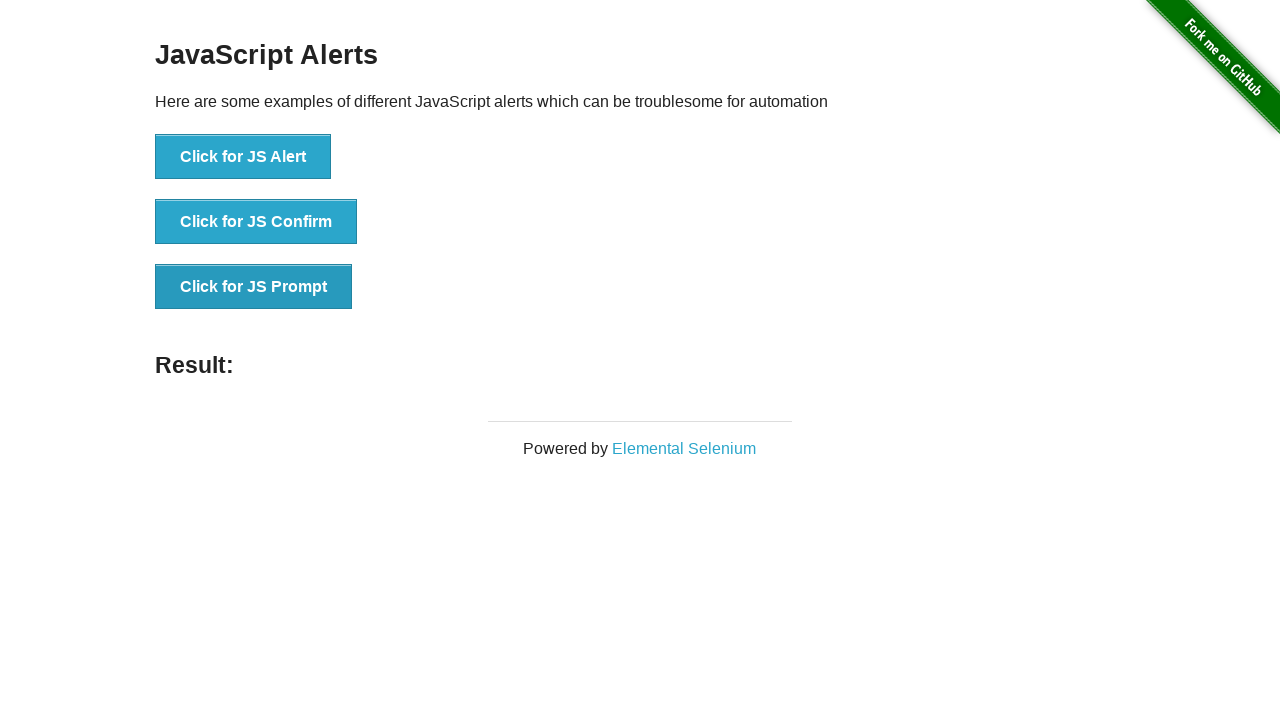

Set up one-time dialog handler to accept prompt with 'Selenium'
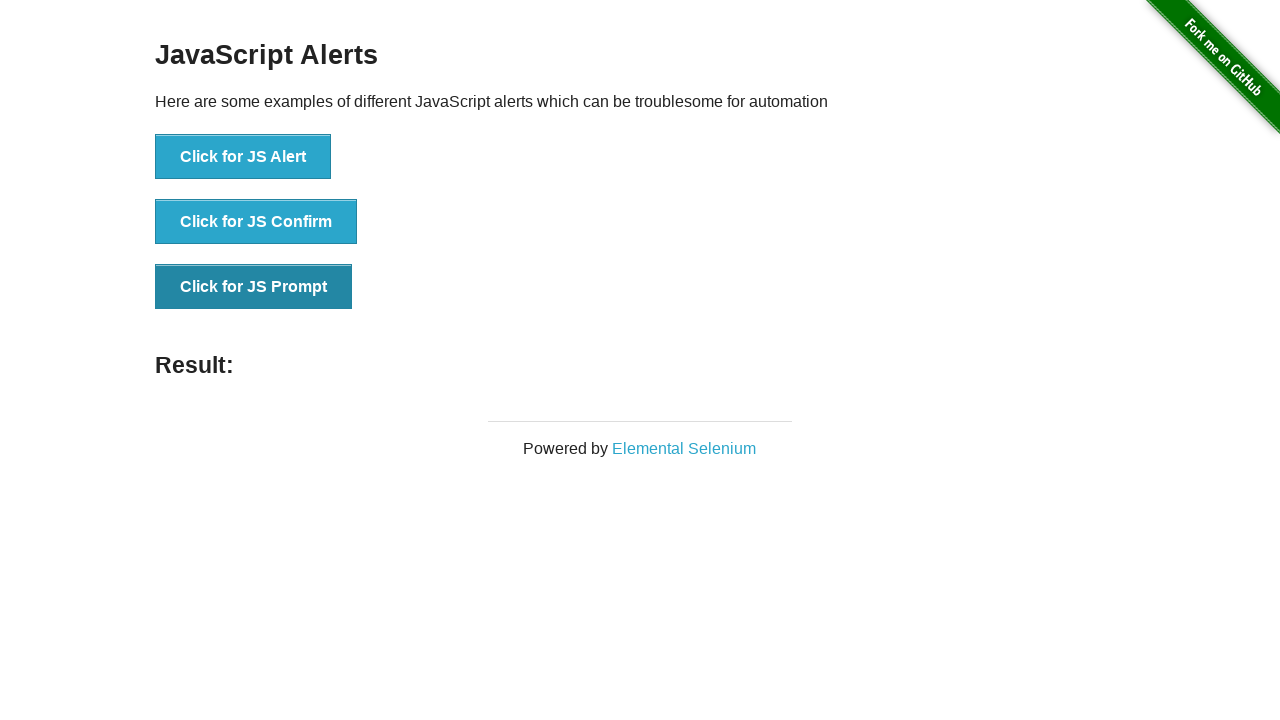

Clicked button to trigger JavaScript prompt dialog at (254, 287) on xpath=//button[text()='Click for JS Prompt']
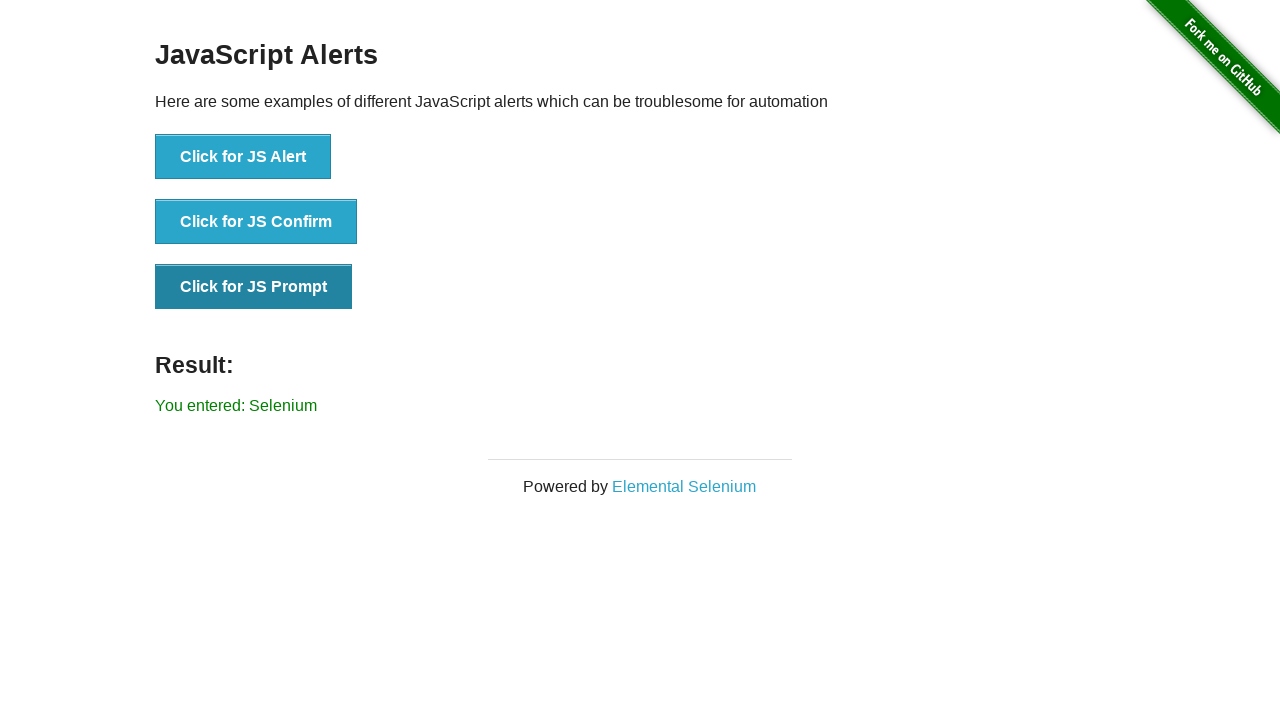

Prompt result confirmed and displayed on page
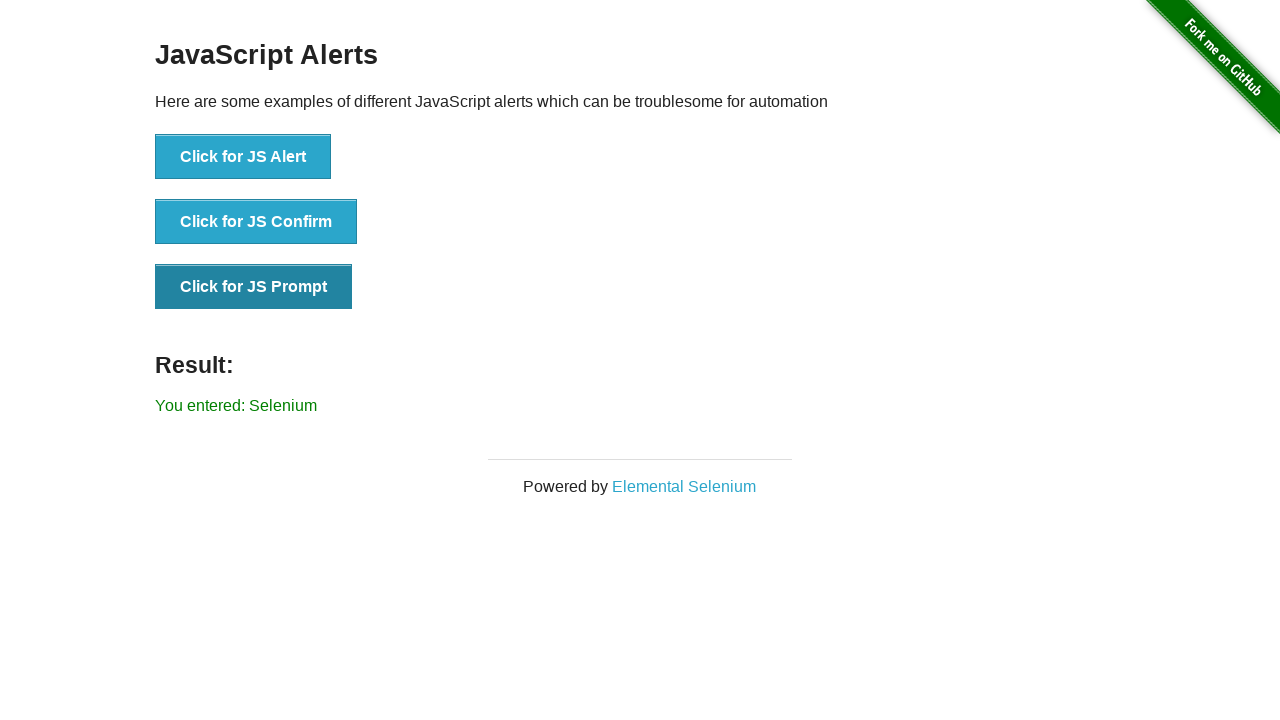

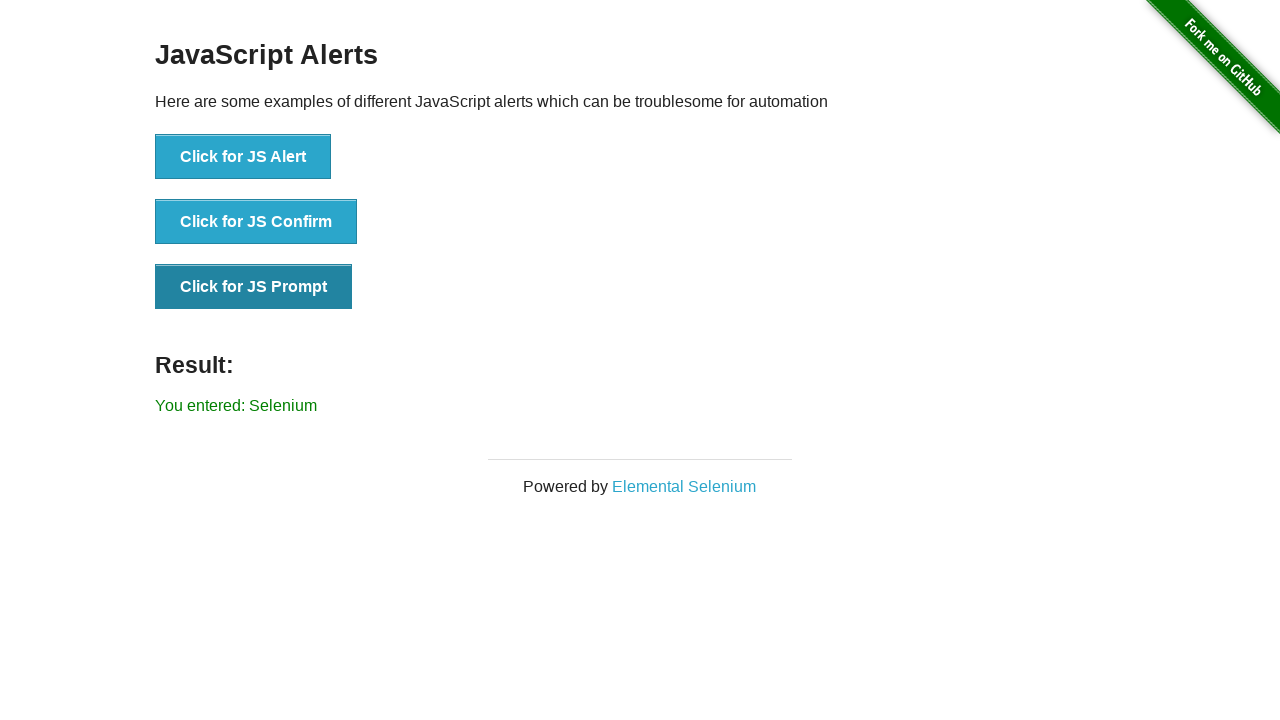